Tests that the Clear completed button displays correct text when items are completed

Starting URL: https://demo.playwright.dev/todomvc

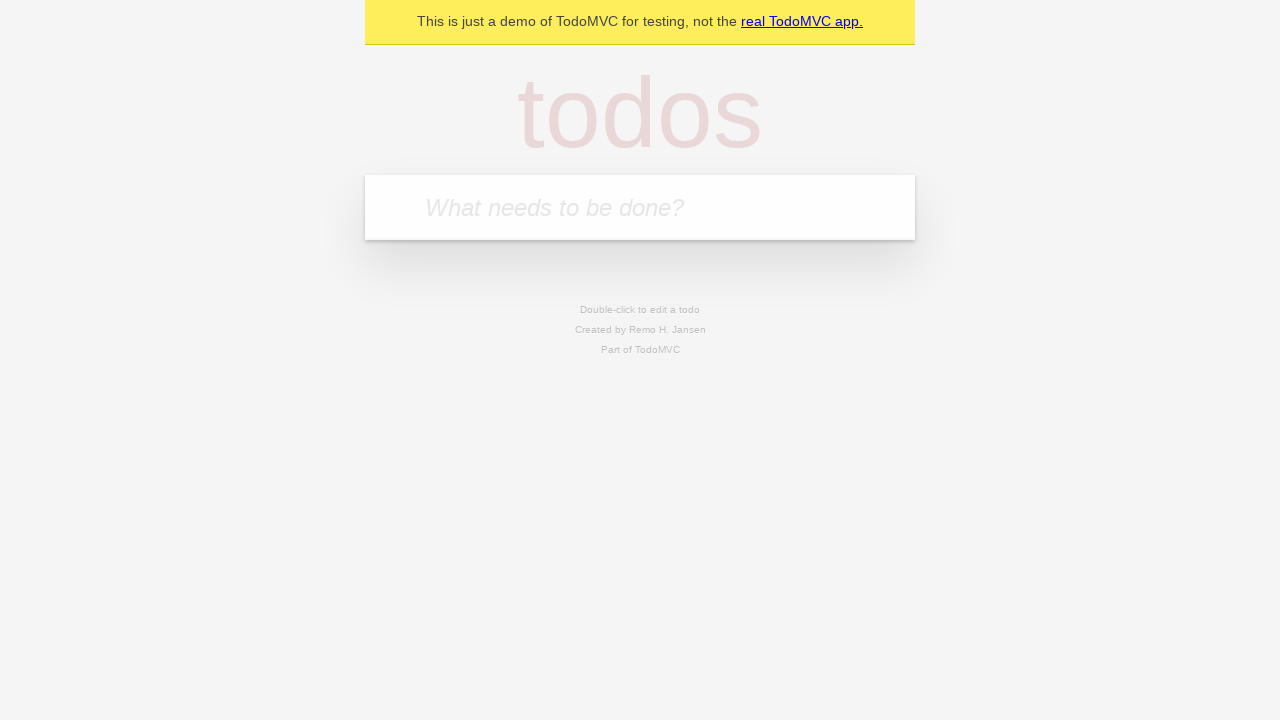

Filled todo input with 'buy some cheese' on internal:attr=[placeholder="What needs to be done?"i]
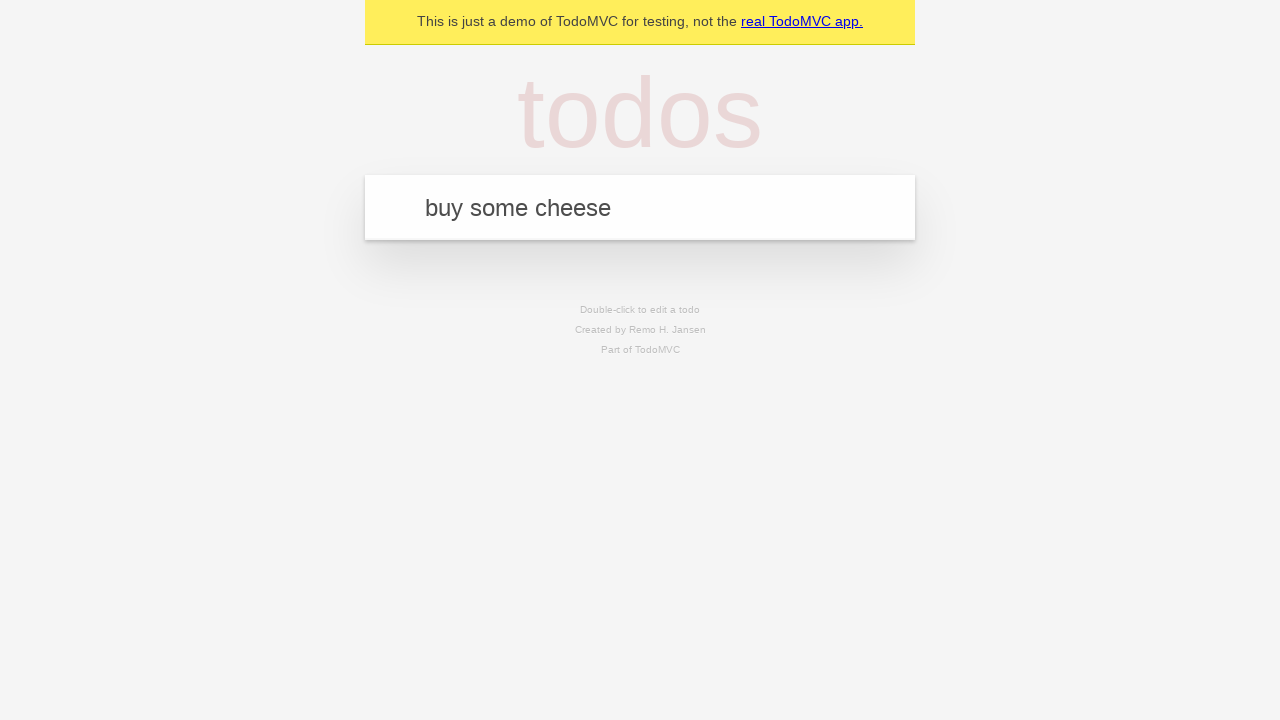

Pressed Enter to add todo 'buy some cheese' on internal:attr=[placeholder="What needs to be done?"i]
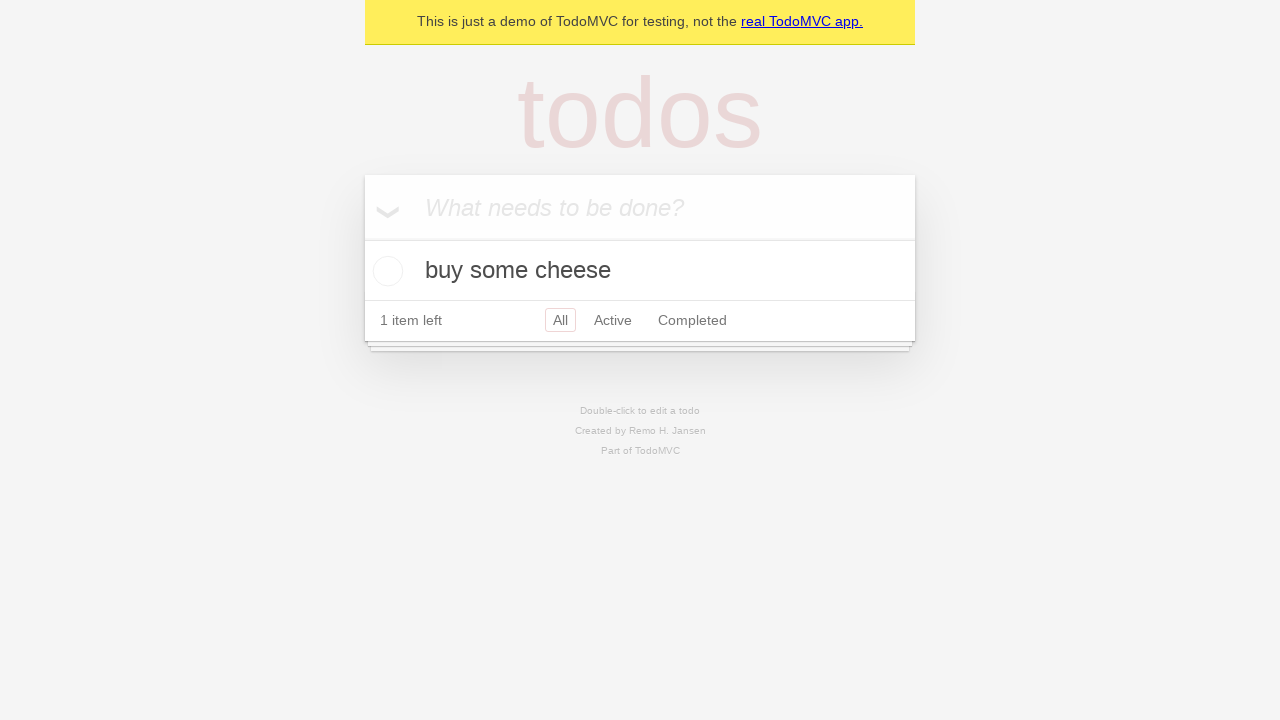

Filled todo input with 'feed the cat' on internal:attr=[placeholder="What needs to be done?"i]
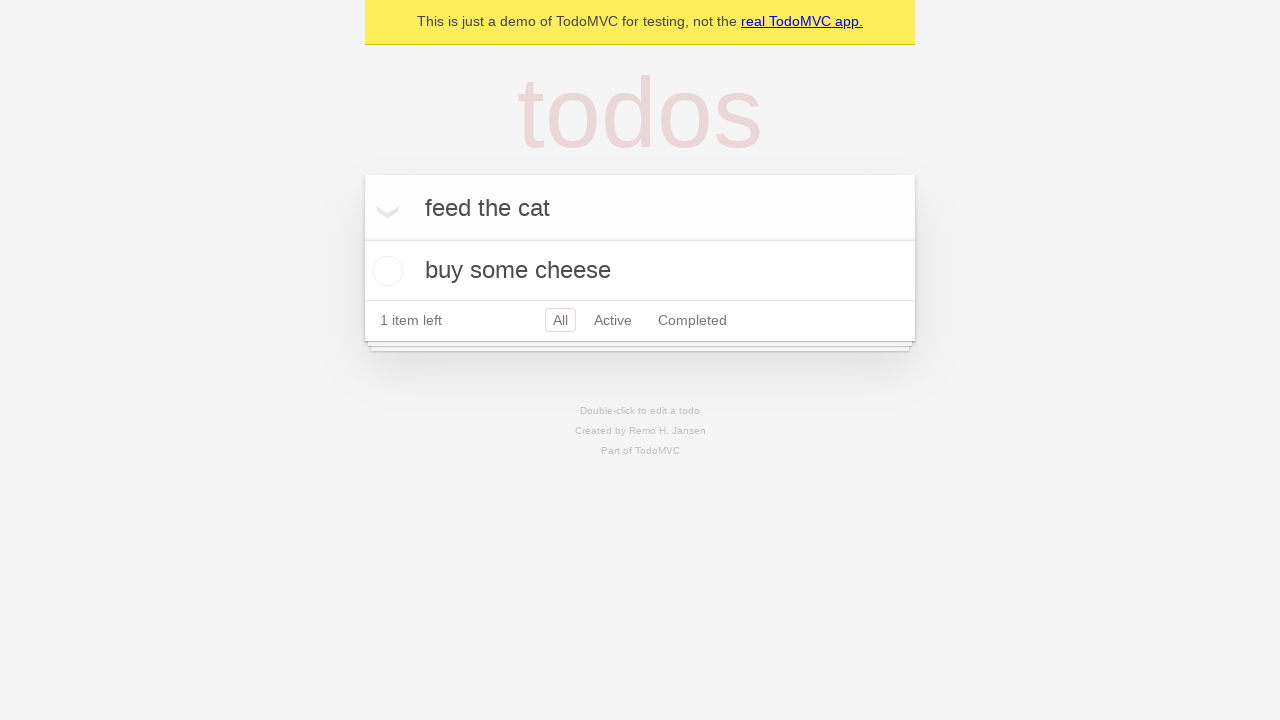

Pressed Enter to add todo 'feed the cat' on internal:attr=[placeholder="What needs to be done?"i]
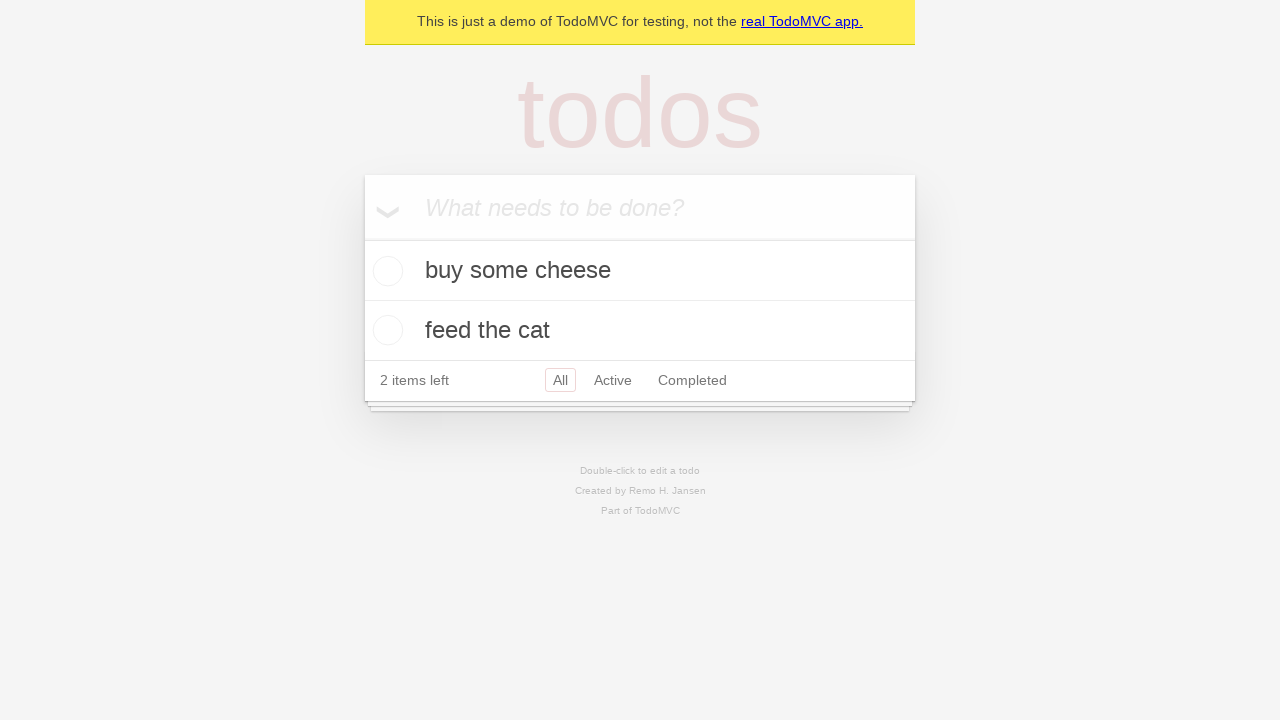

Filled todo input with 'book a doctors appointment' on internal:attr=[placeholder="What needs to be done?"i]
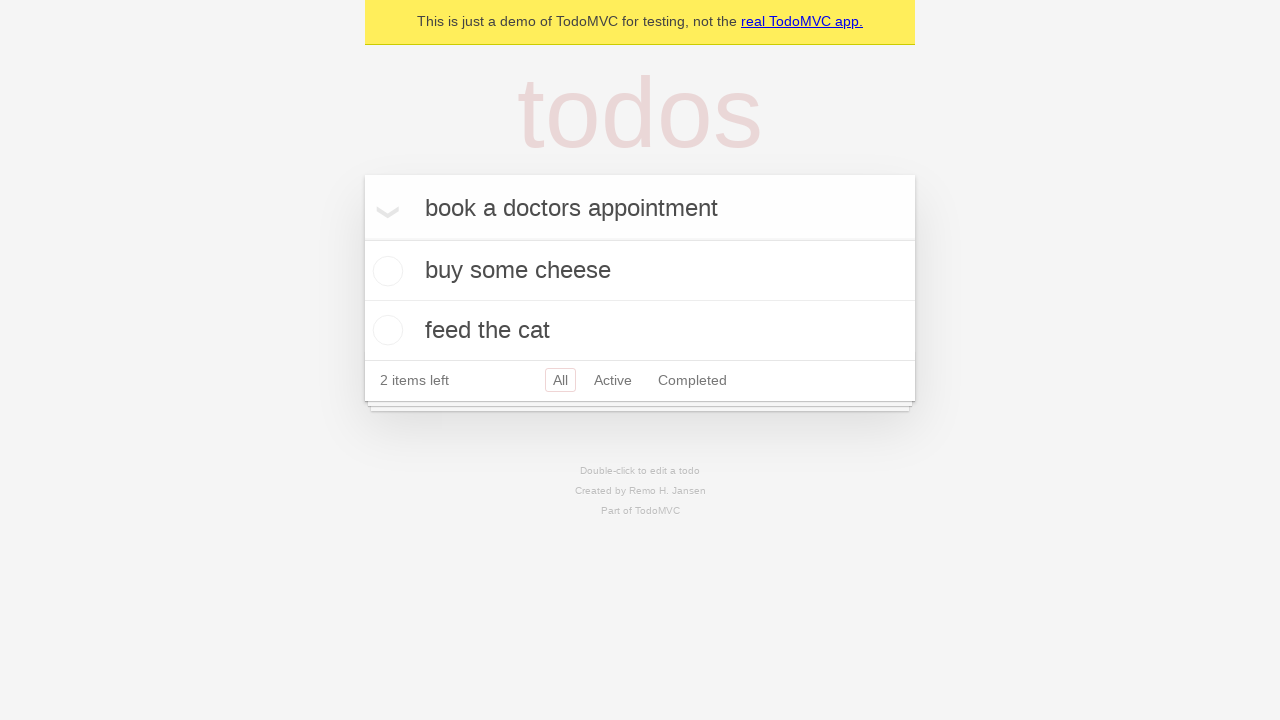

Pressed Enter to add todo 'book a doctors appointment' on internal:attr=[placeholder="What needs to be done?"i]
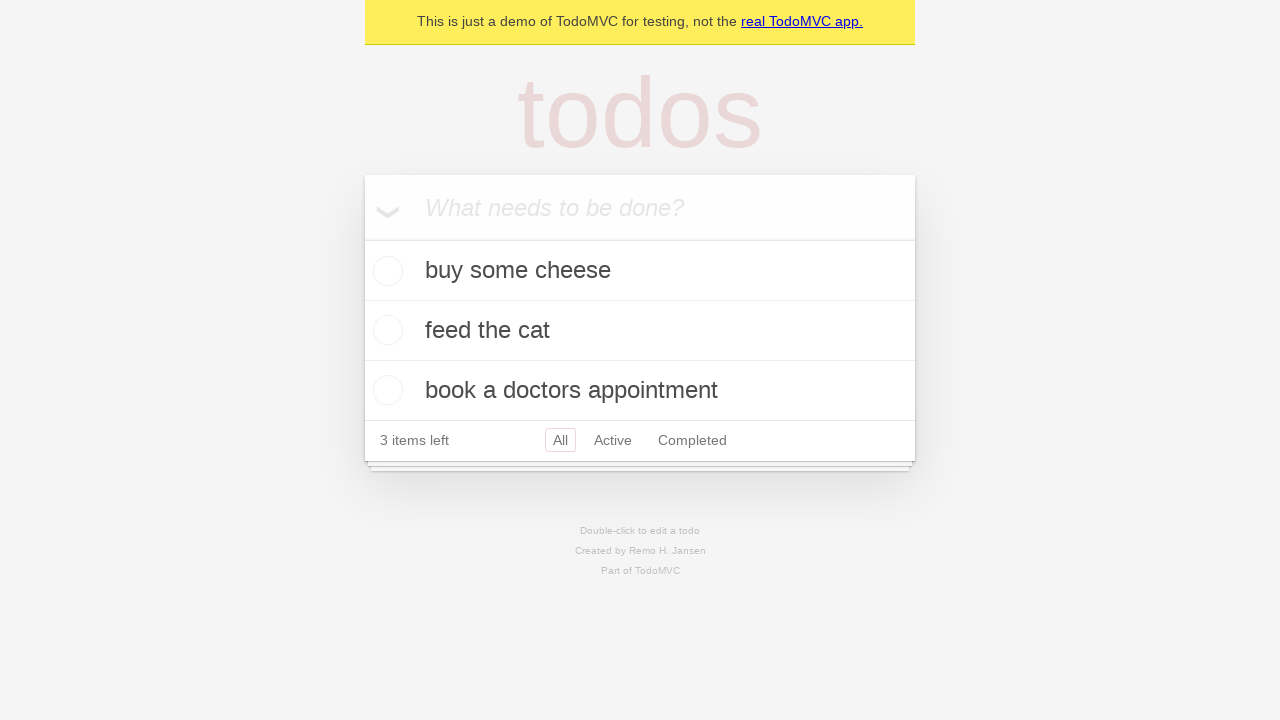

Waited for all 3 todo items to be created
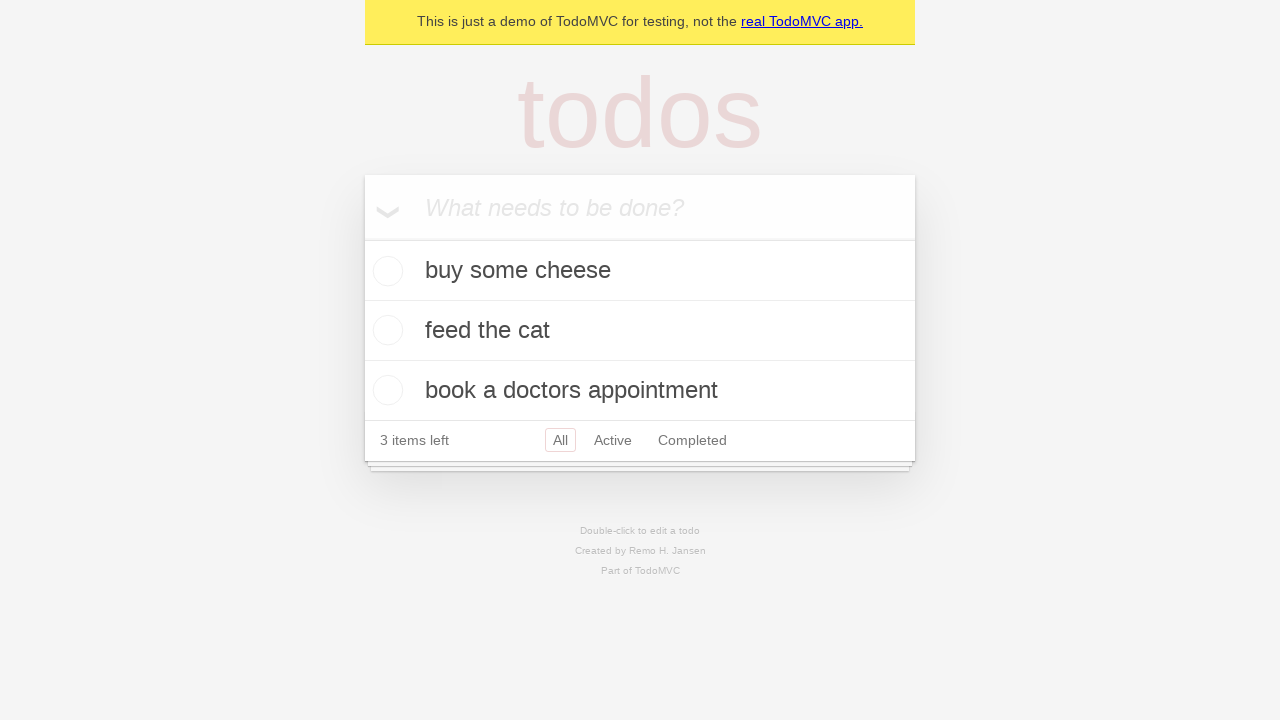

Checked the first todo item as completed at (385, 271) on .todo-list li .toggle >> nth=0
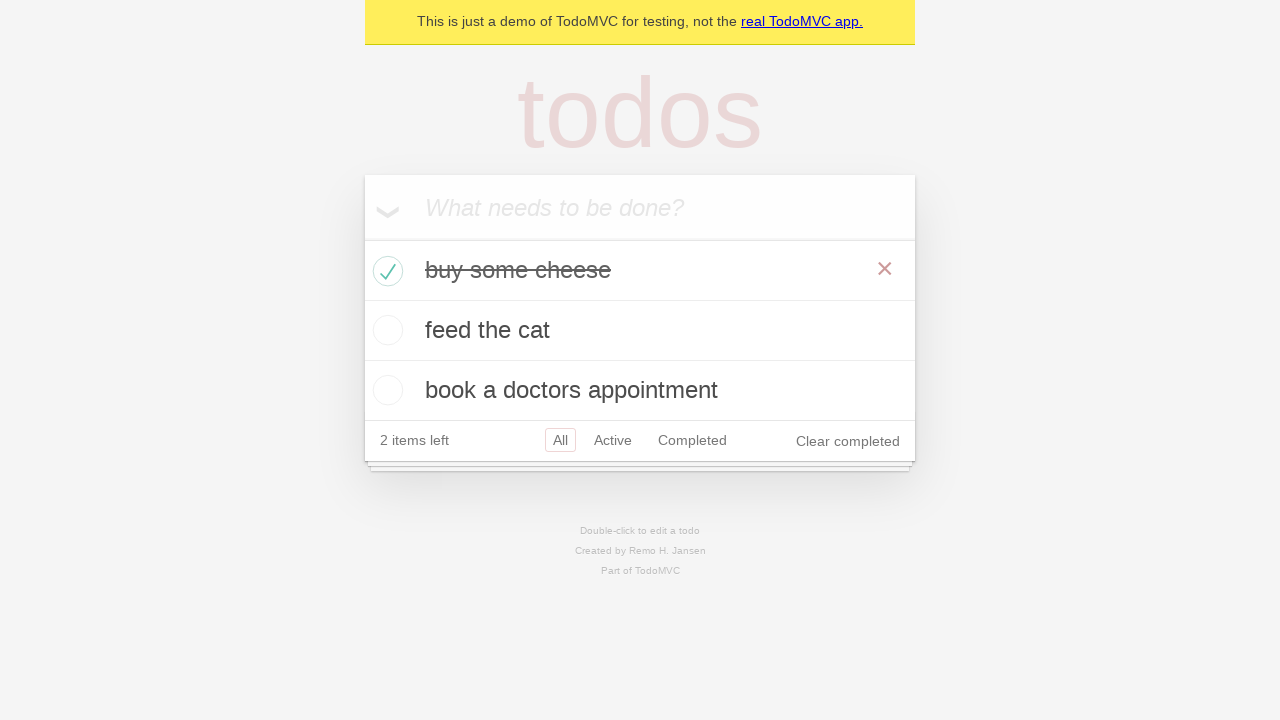

Verified that 'Clear completed' button is now visible
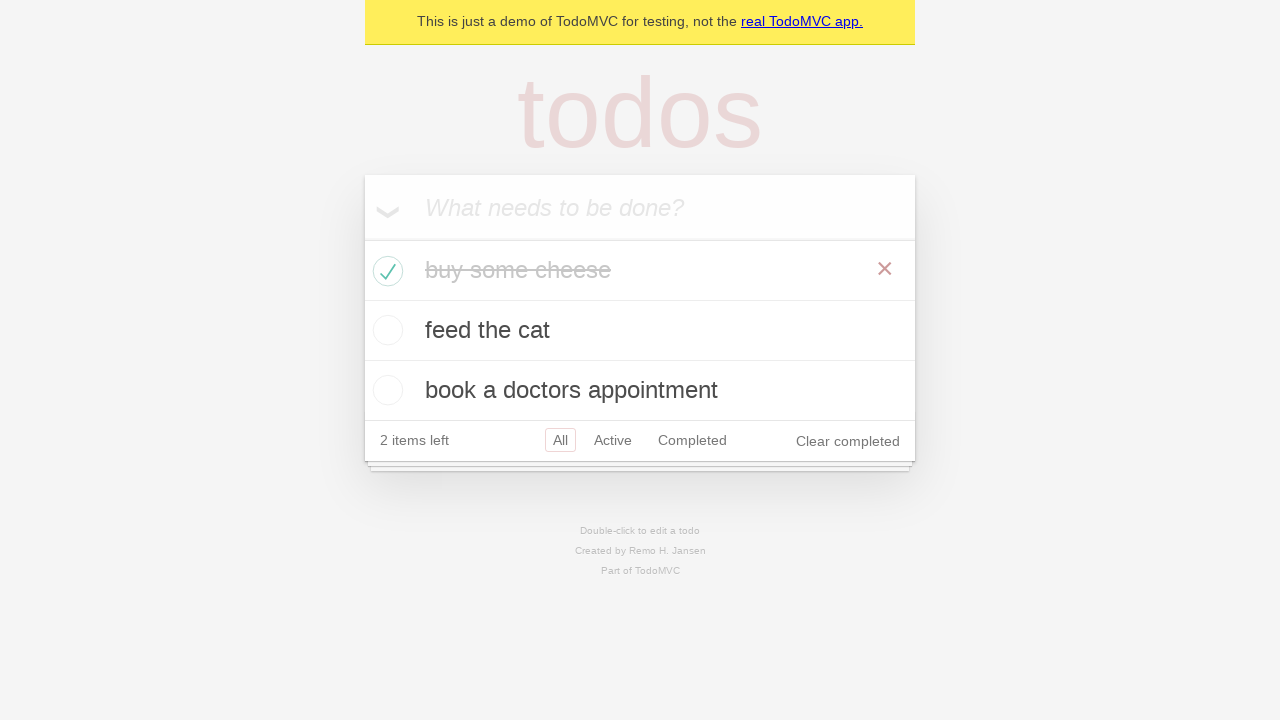

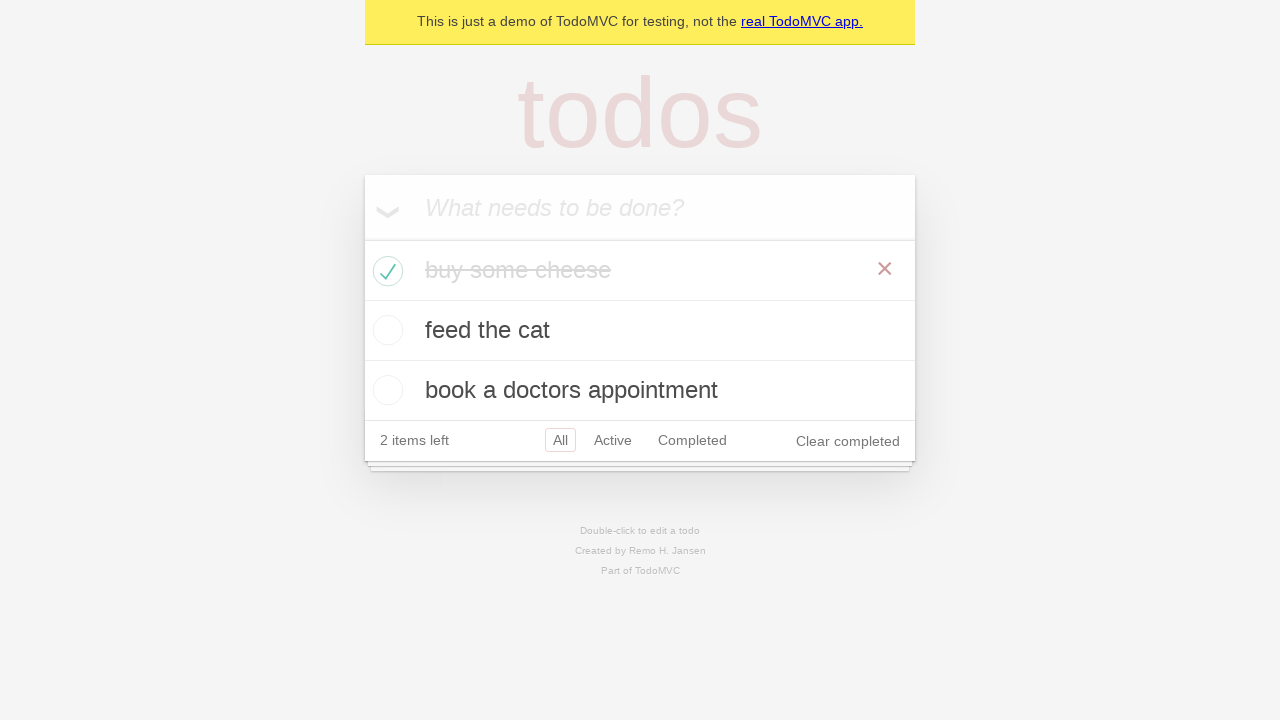